Tests that Clear completed button removes completed items when clicked

Starting URL: https://demo.playwright.dev/todomvc

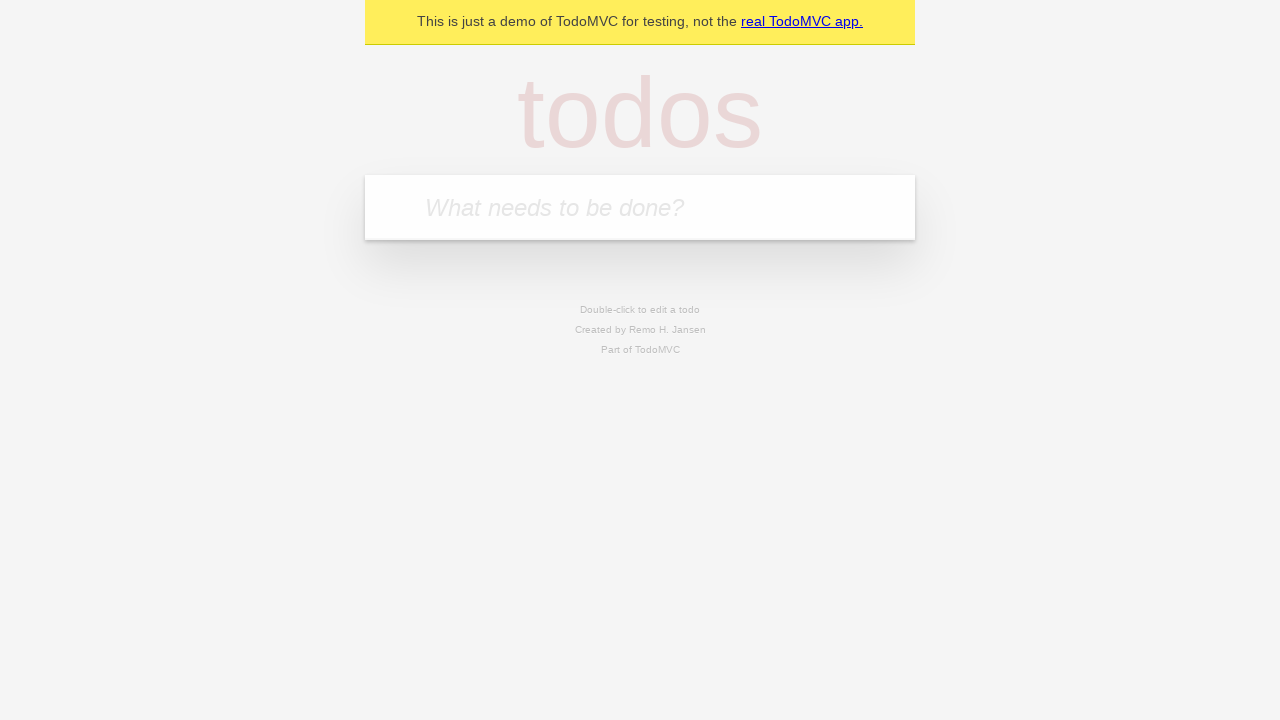

Filled input field with 'buy some cheese' on internal:attr=[placeholder="What needs to be done?"i]
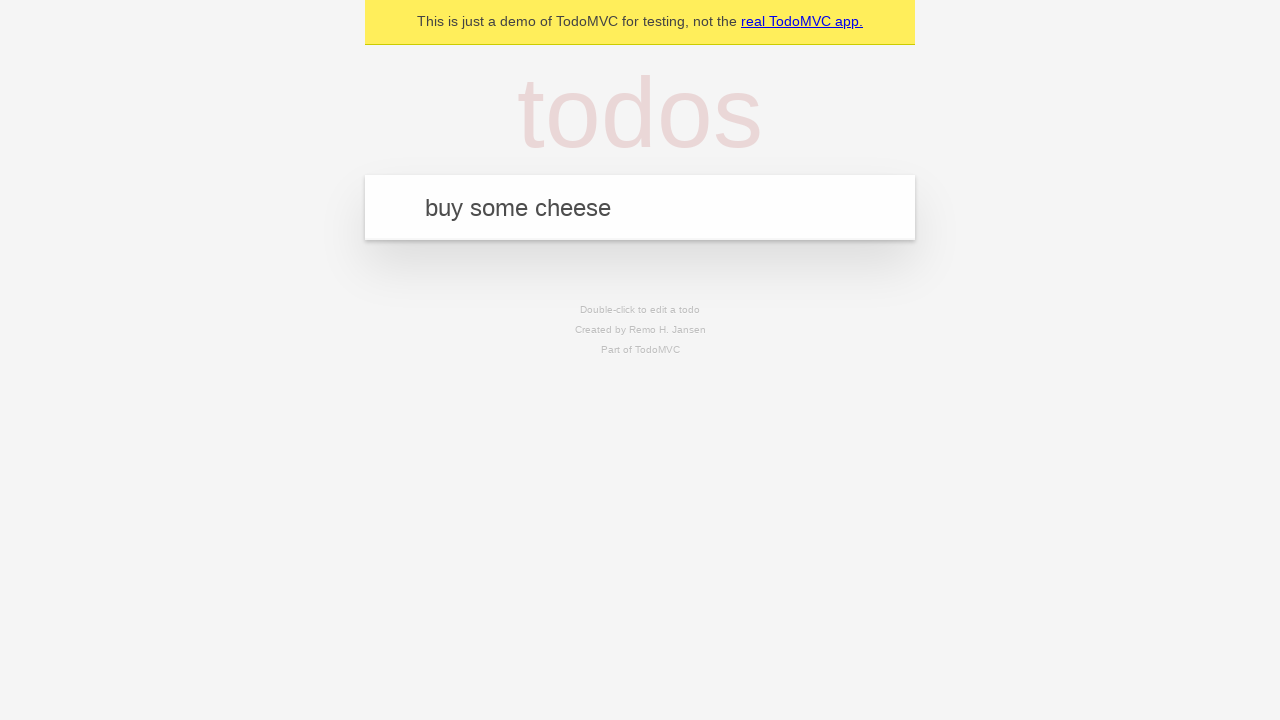

Pressed Enter to add first todo item on internal:attr=[placeholder="What needs to be done?"i]
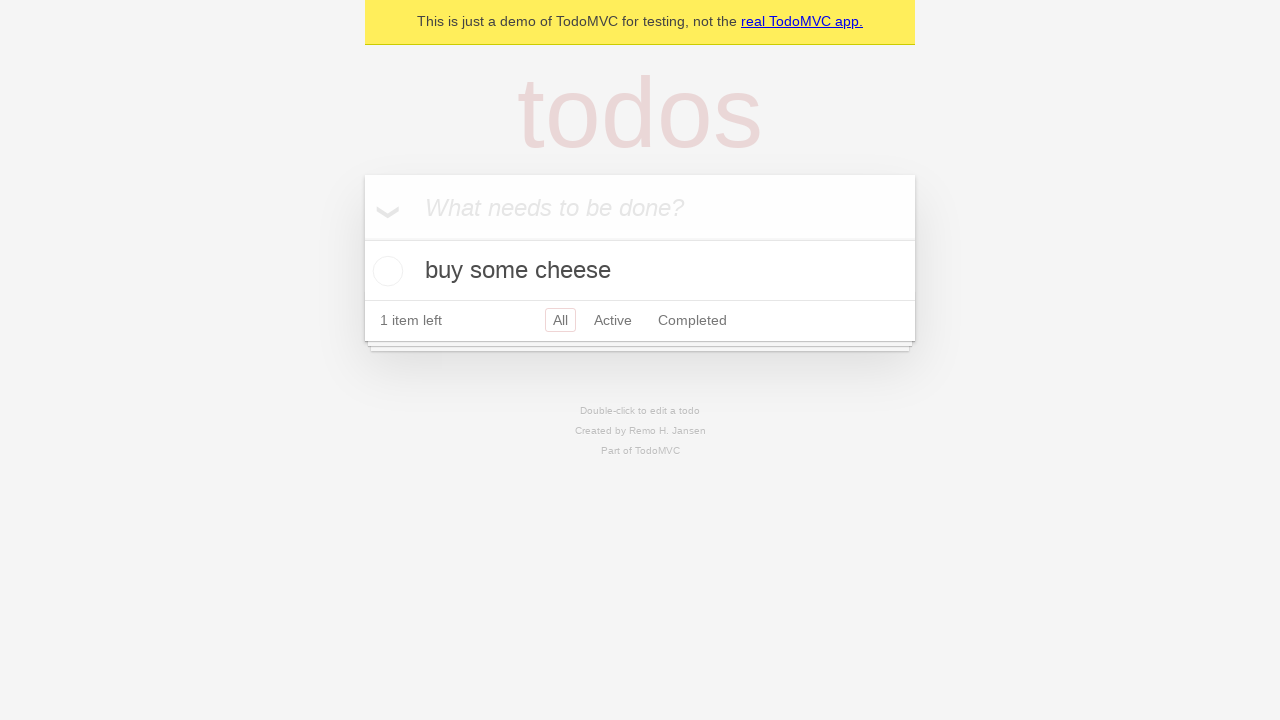

Filled input field with 'feed the cat' on internal:attr=[placeholder="What needs to be done?"i]
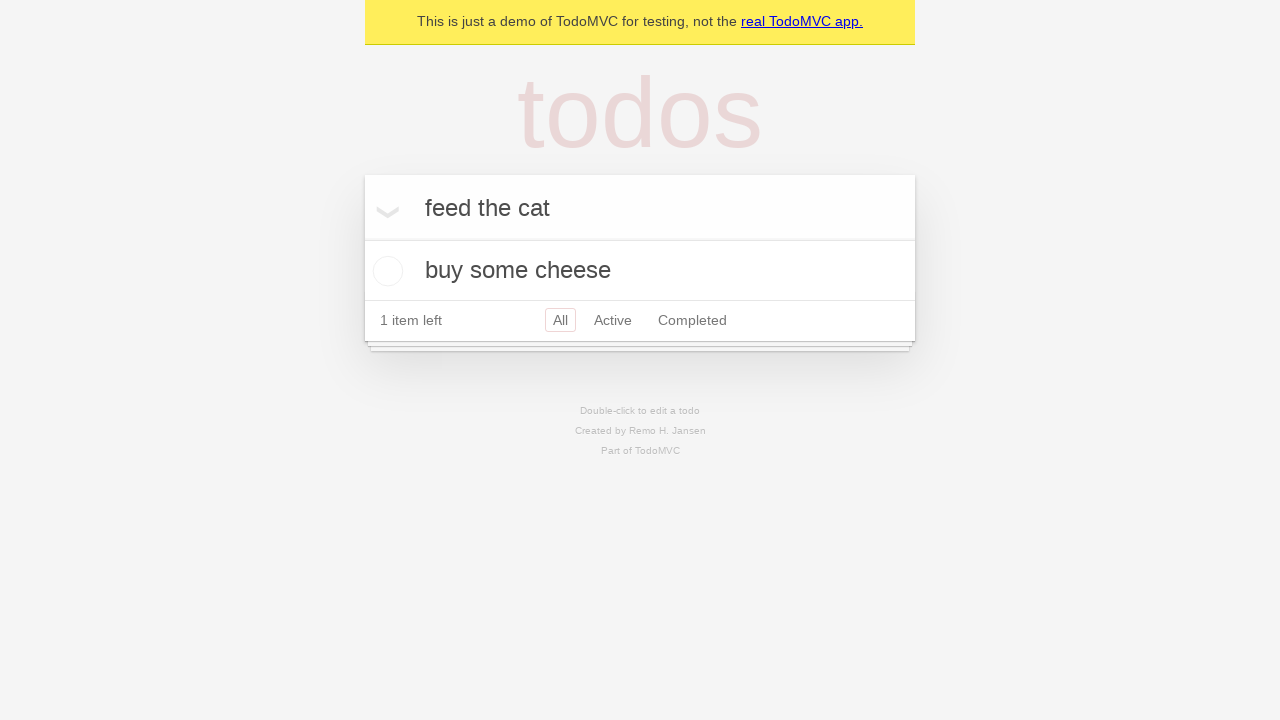

Pressed Enter to add second todo item on internal:attr=[placeholder="What needs to be done?"i]
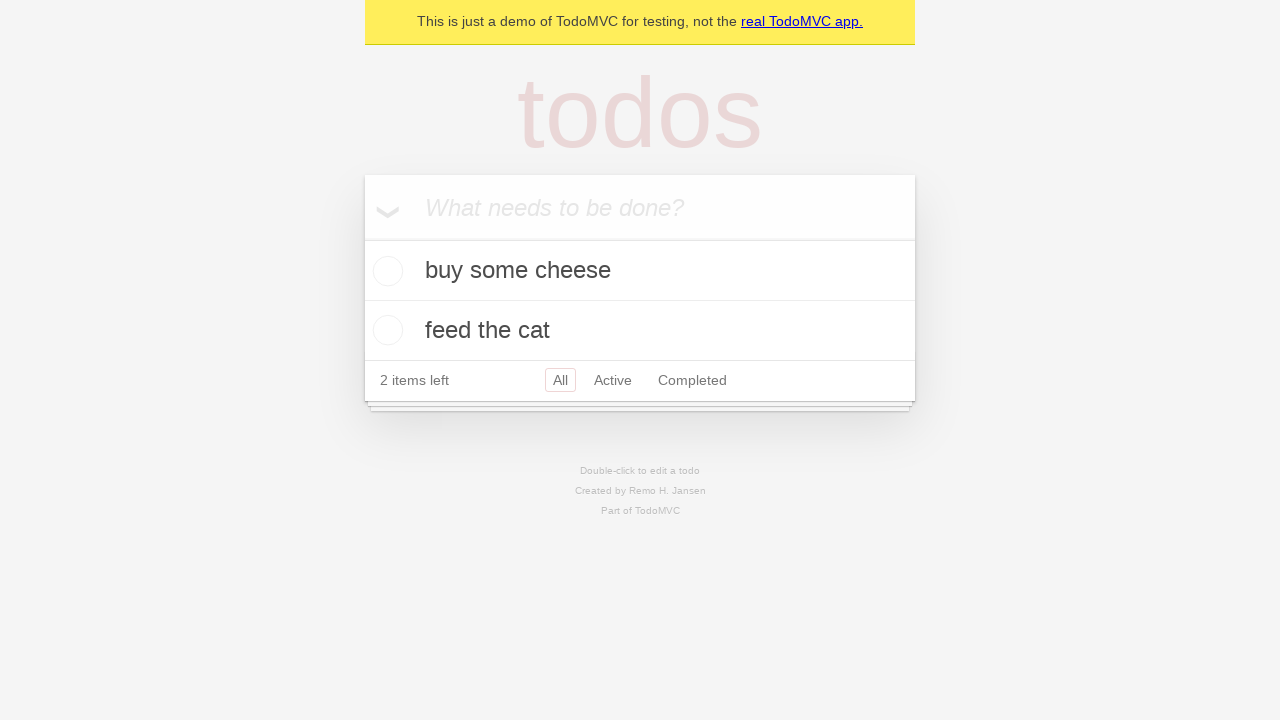

Filled input field with 'book a doctors appointment' on internal:attr=[placeholder="What needs to be done?"i]
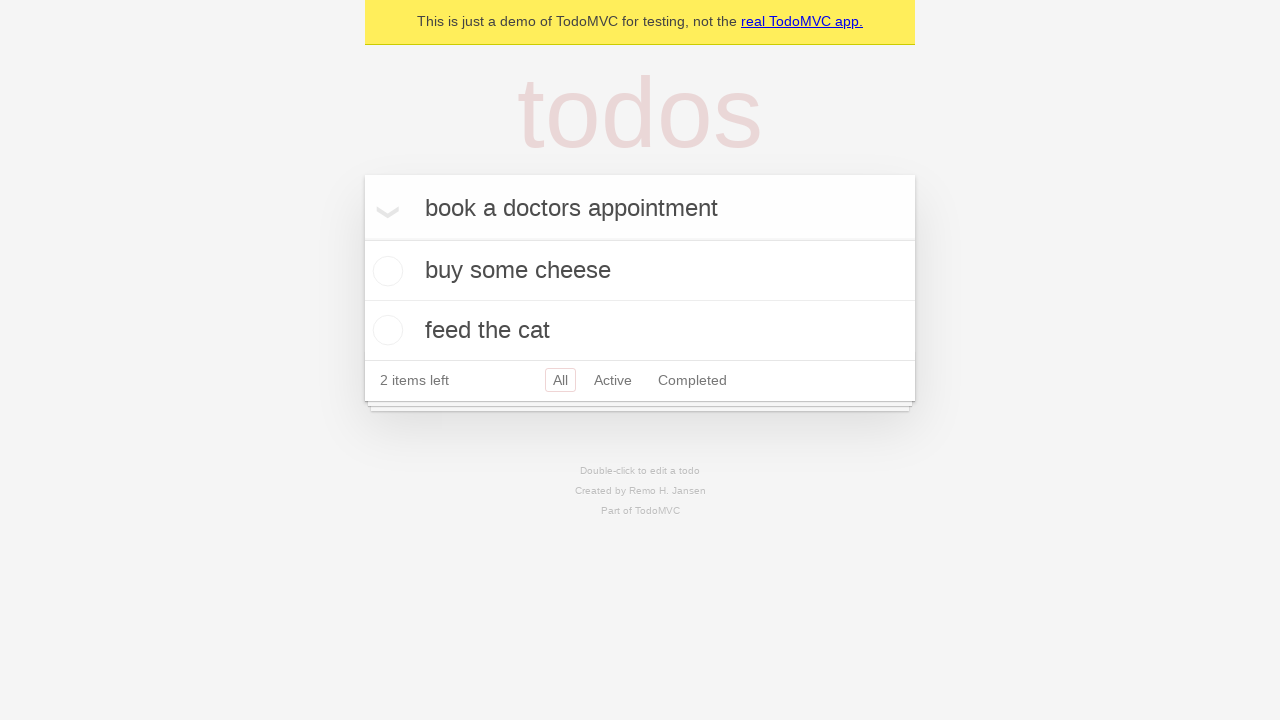

Pressed Enter to add third todo item on internal:attr=[placeholder="What needs to be done?"i]
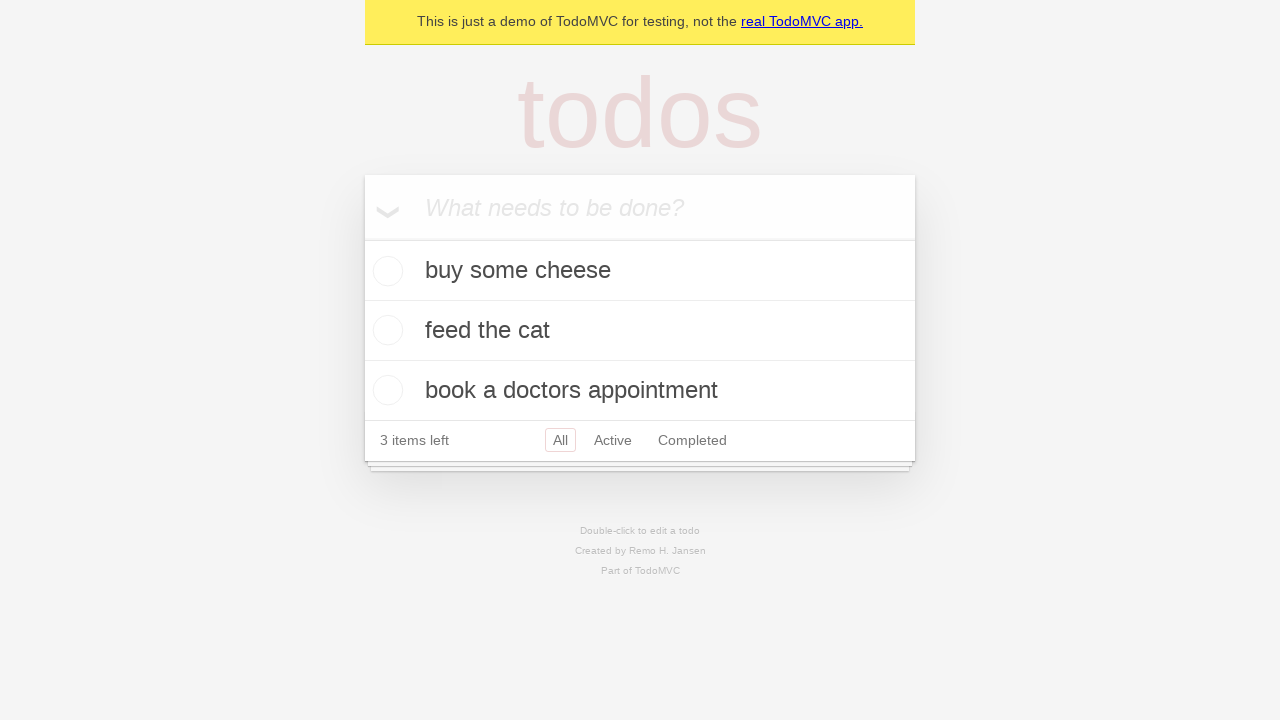

Checked the checkbox for second todo item to mark it as completed at (385, 330) on internal:testid=[data-testid="todo-item"s] >> nth=1 >> internal:role=checkbox
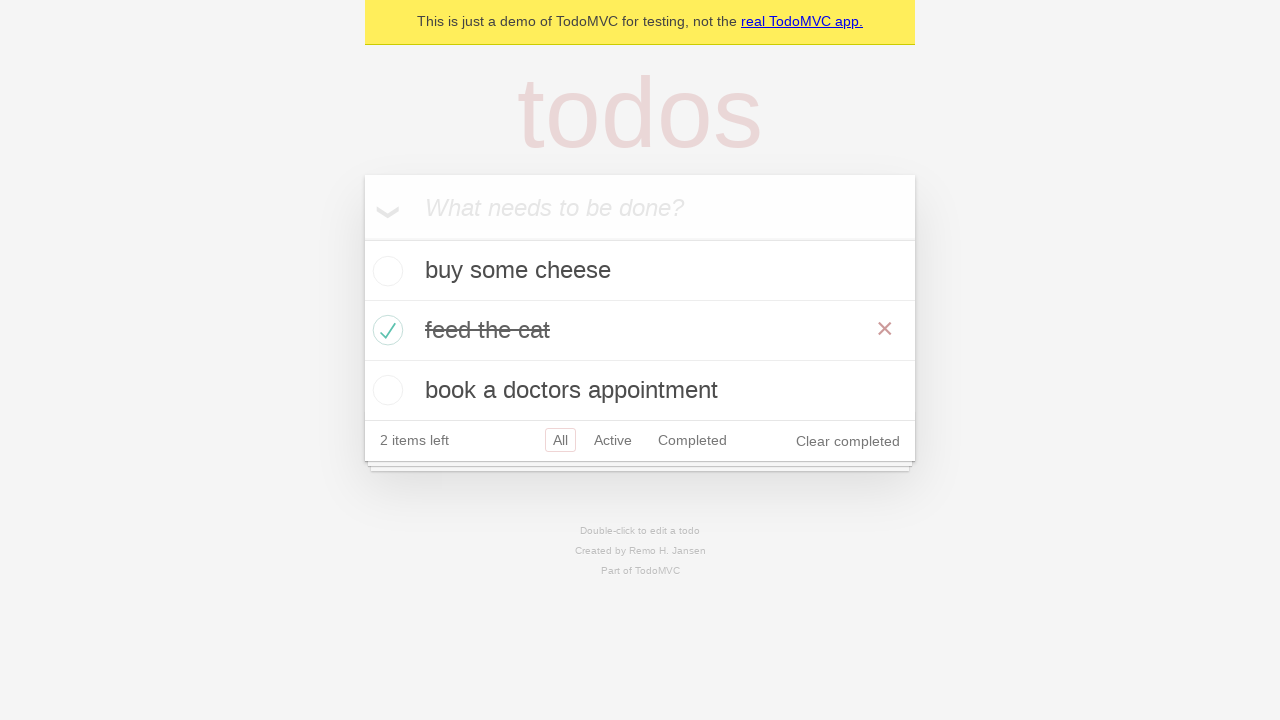

Clicked 'Clear completed' button to remove completed items at (848, 441) on internal:role=button[name="Clear completed"i]
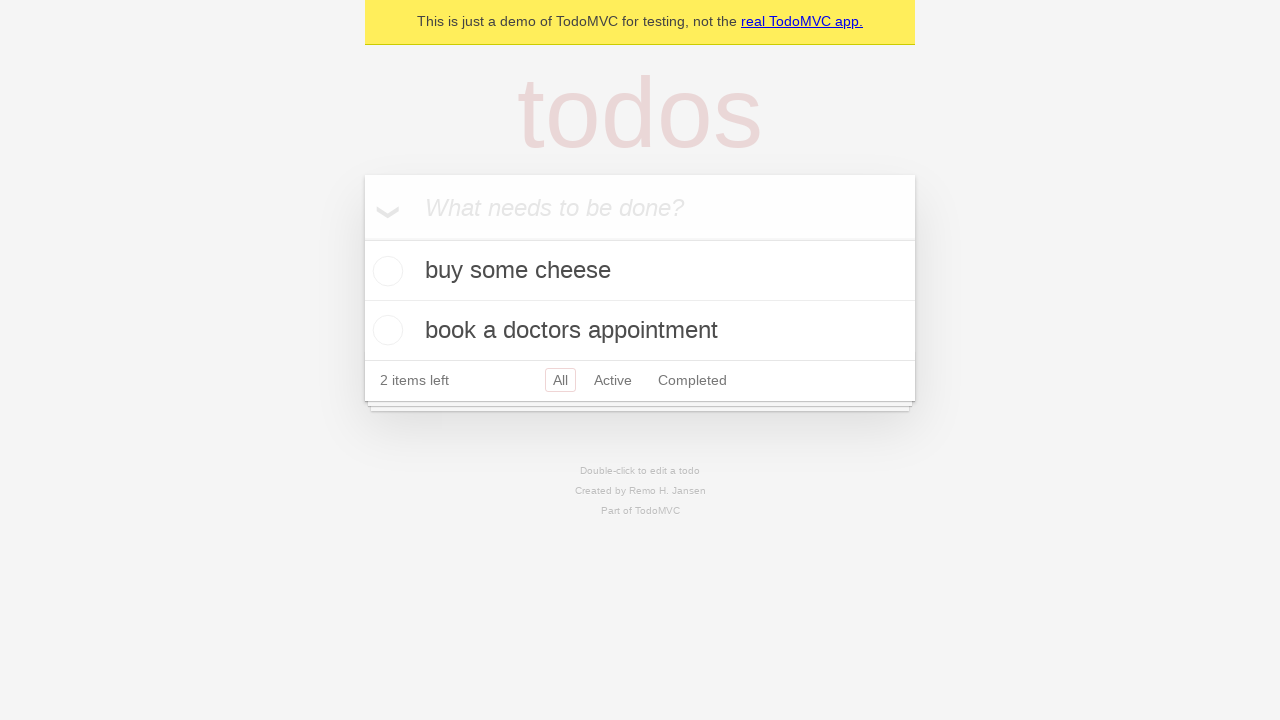

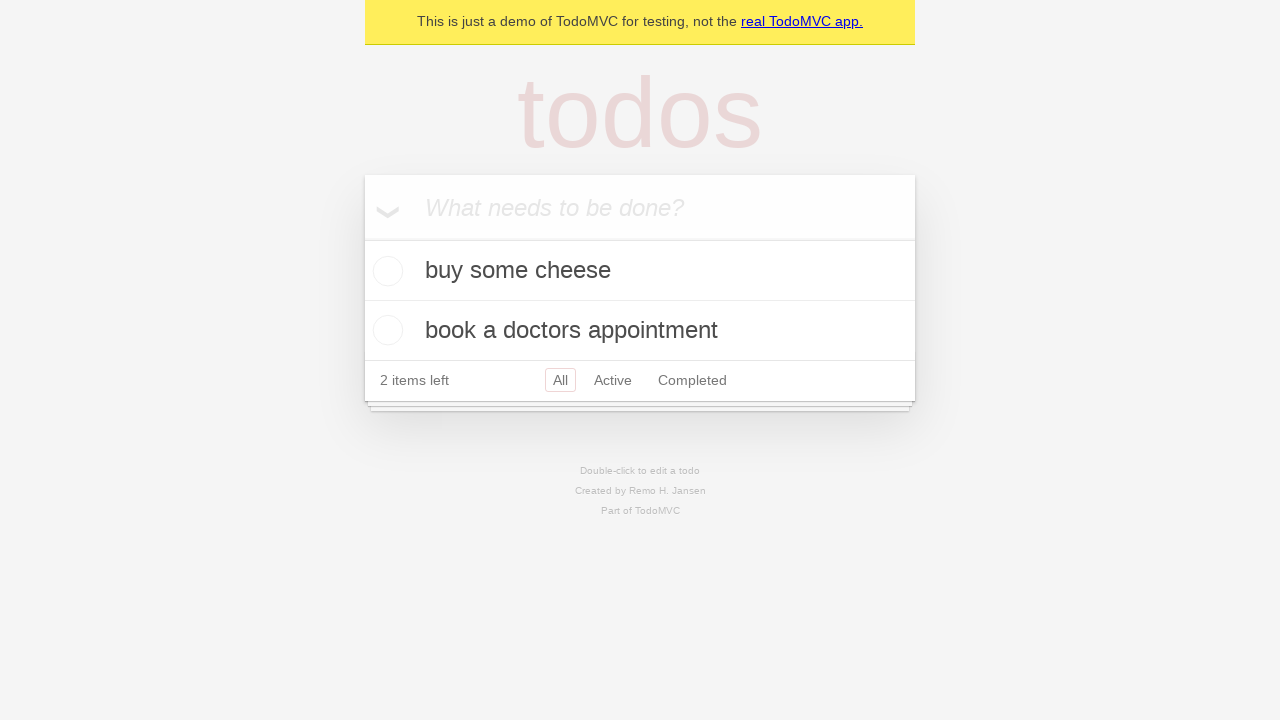